Tests the UK visa checker start page by clicking the "Start Now" button to begin the visa checking process

Starting URL: https://www.gov.uk/check-uk-visa

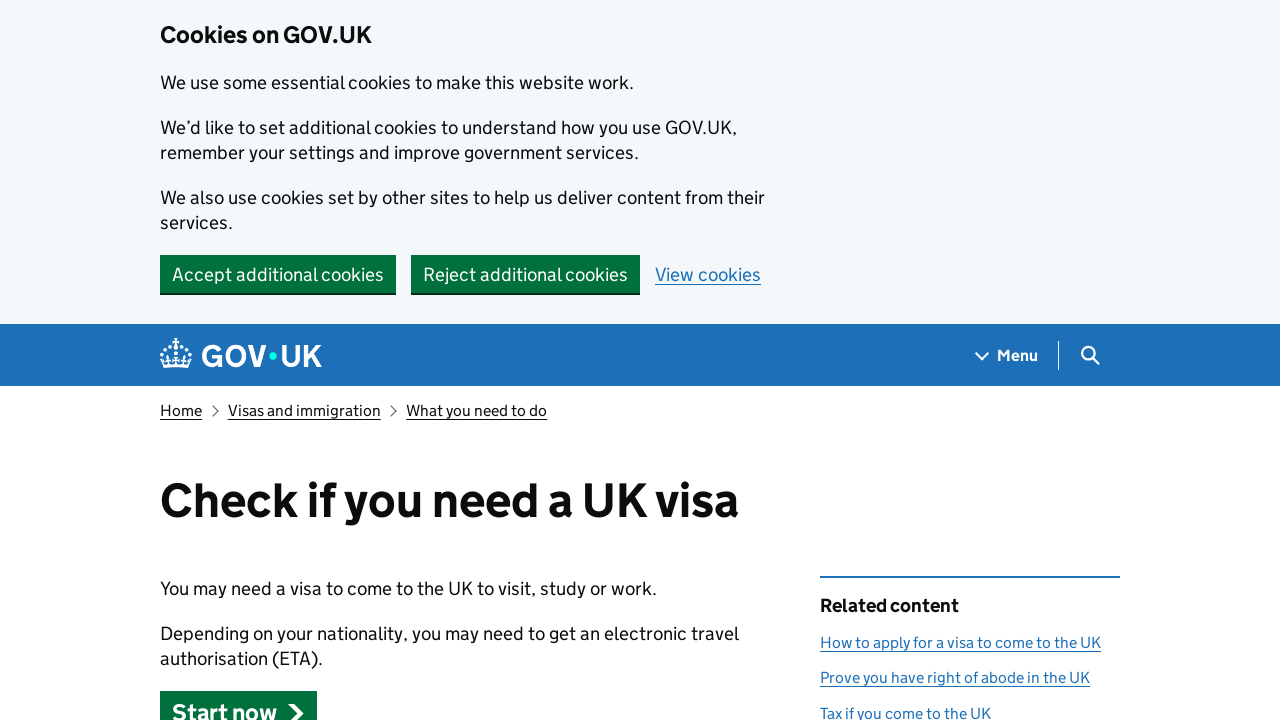

Navigated to UK visa checker start page
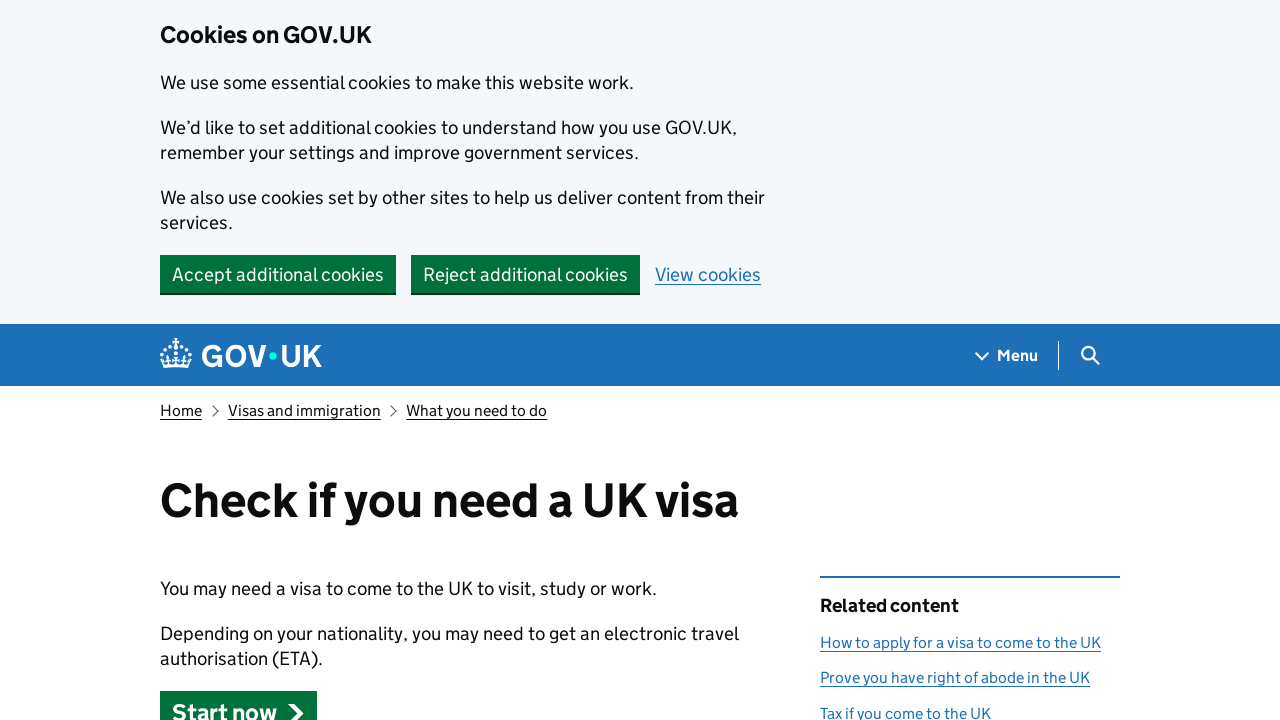

Clicked 'Start Now' button to begin visa checking process at (238, 698) on a.gem-c-button.govuk-button.govuk-button--start
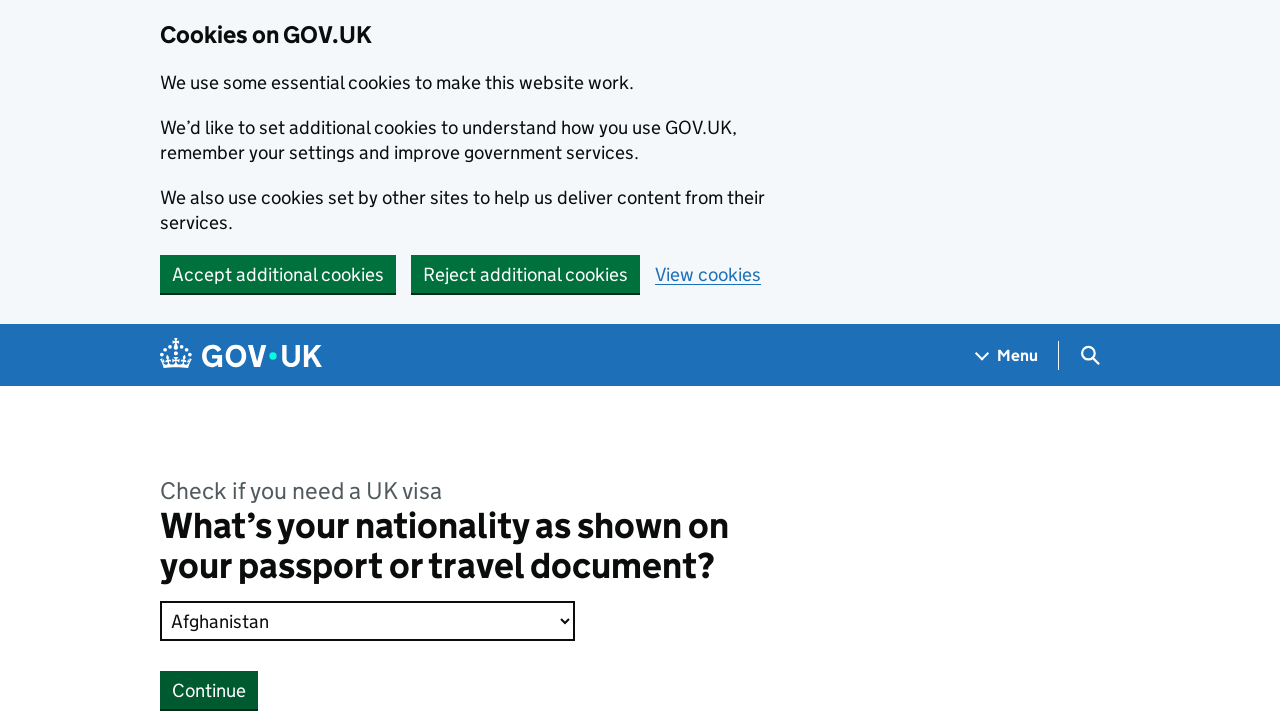

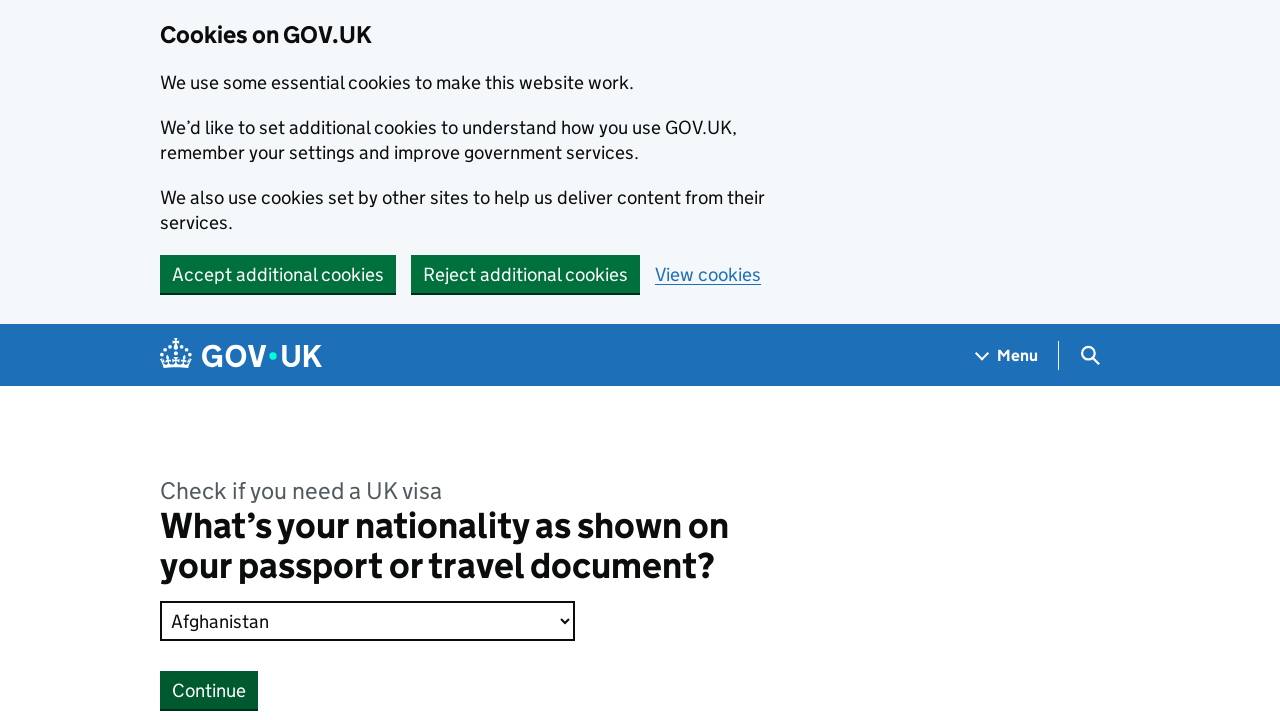